Tests the progress bar functionality on the UI Testing Playground by starting the progress bar and waiting for it to reach a target value

Starting URL: http://www.uitestingplayground.com/progressbar

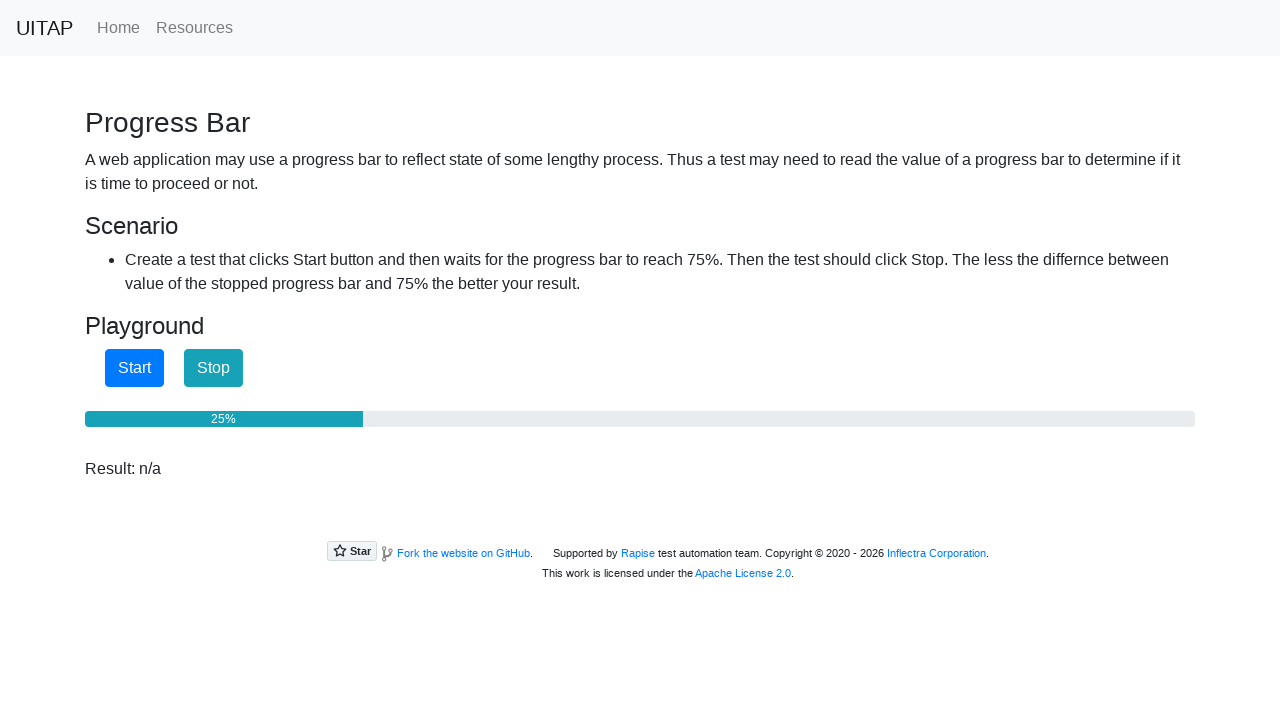

Clicked Start button to begin progress bar at (134, 368) on #startButton
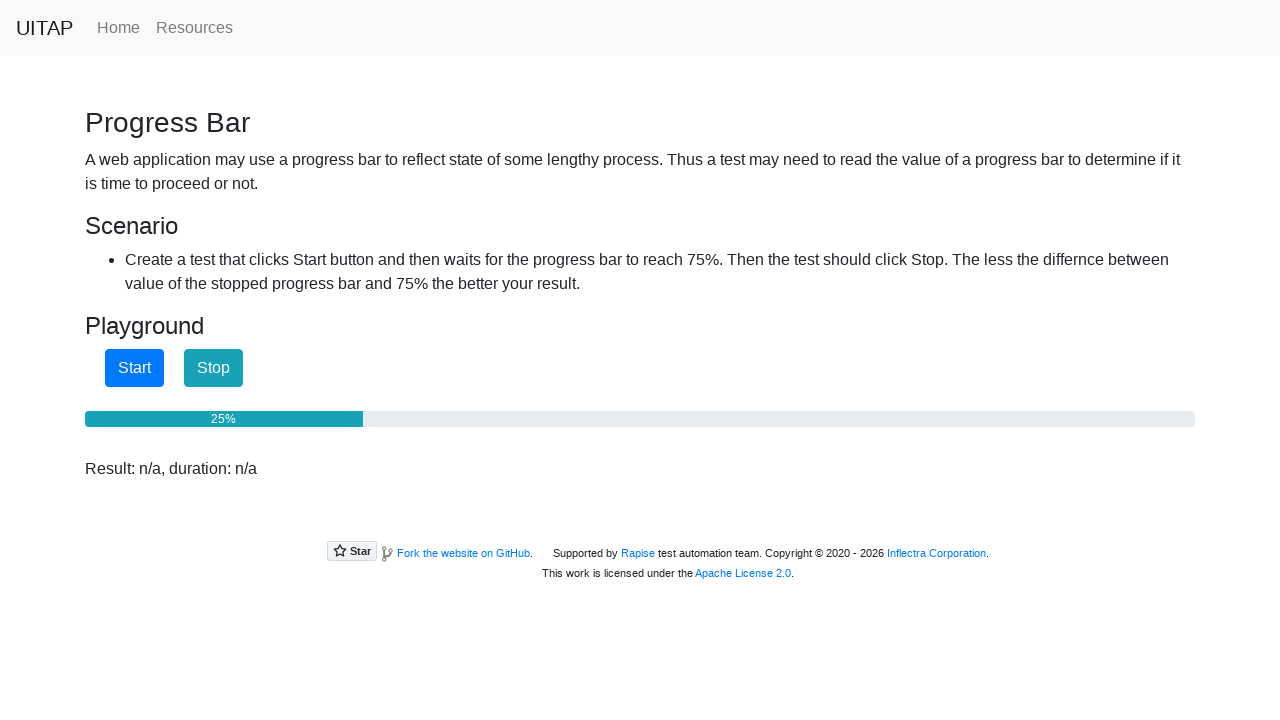

Progress bar reached 75% target value
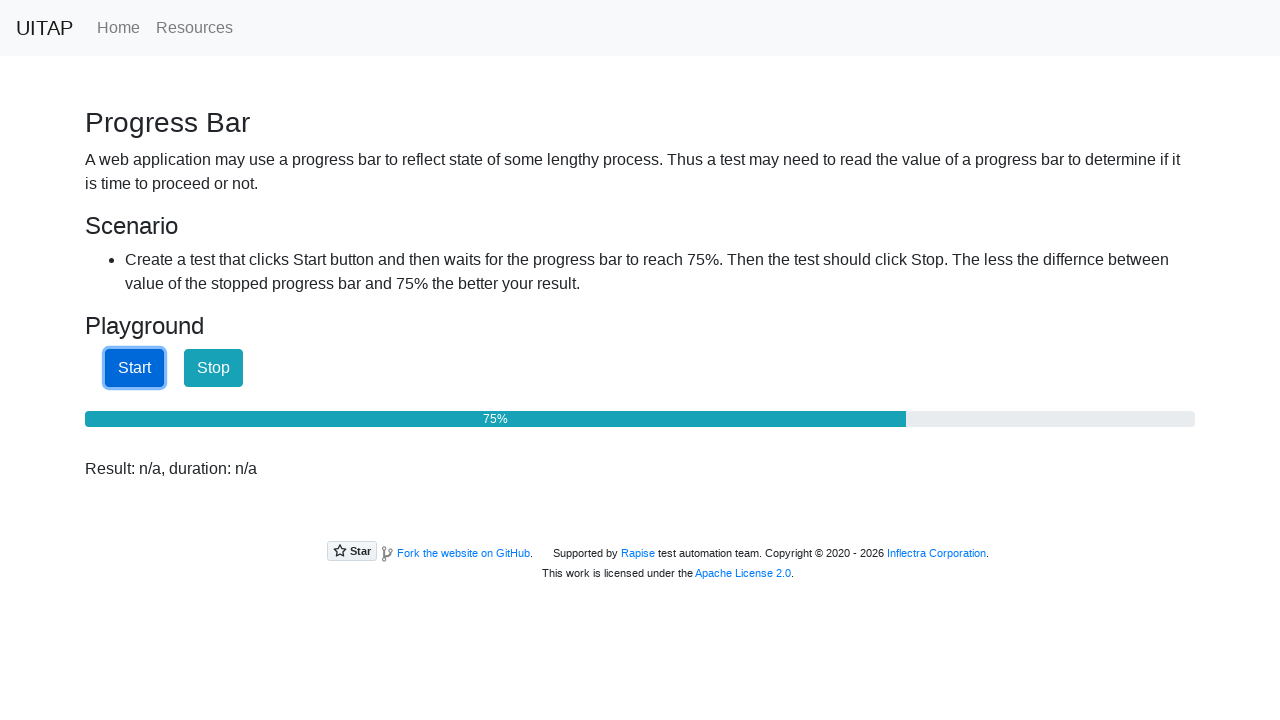

Clicked Stop button to halt progress bar at (214, 368) on #stopButton
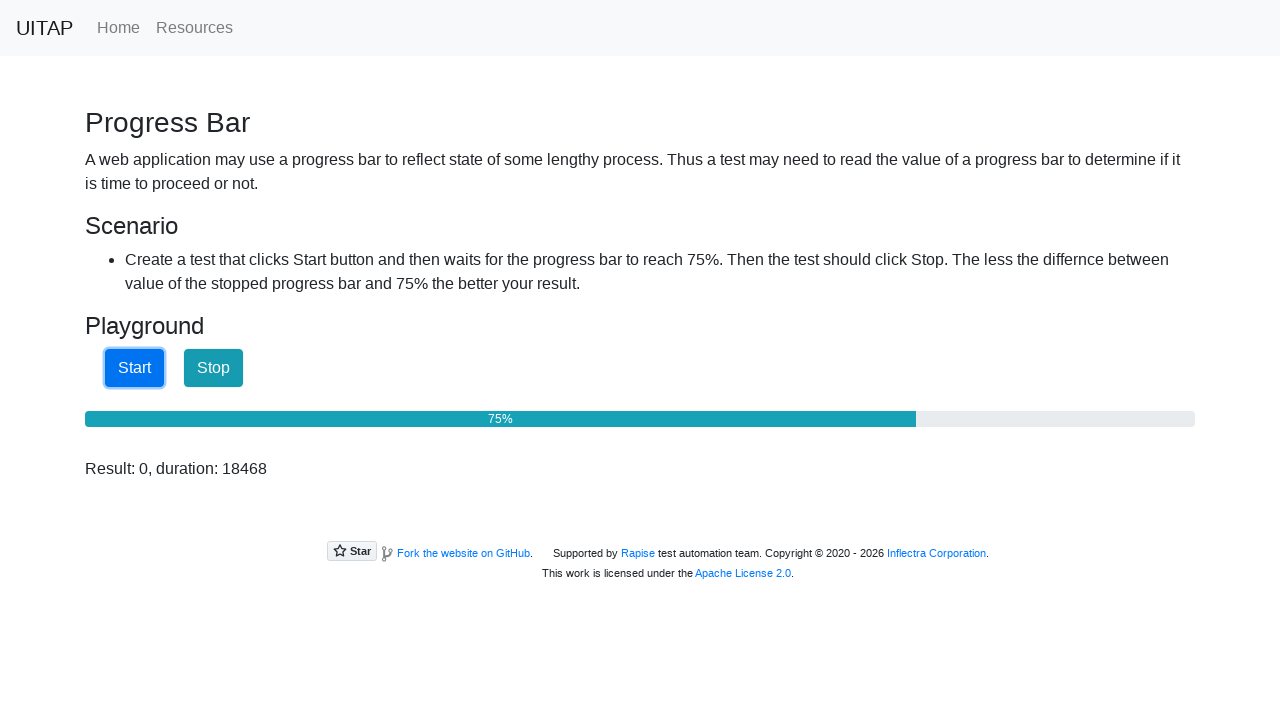

Progress bar element is visible and verified
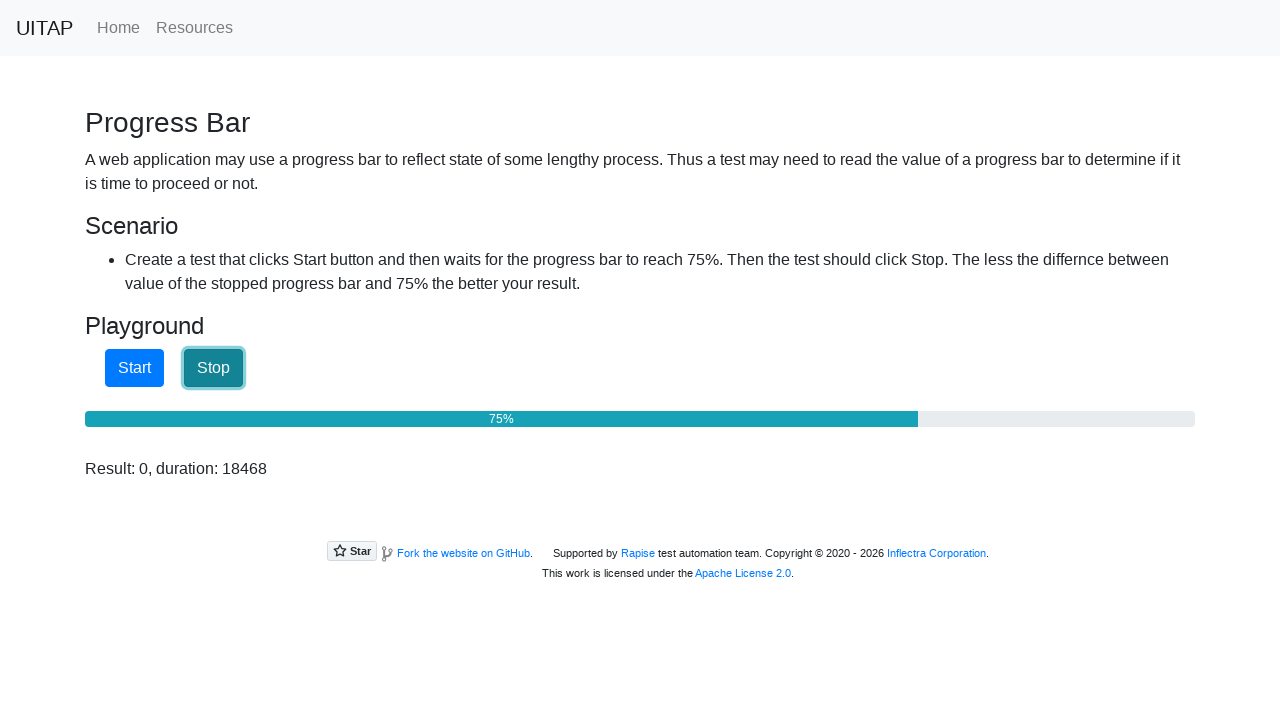

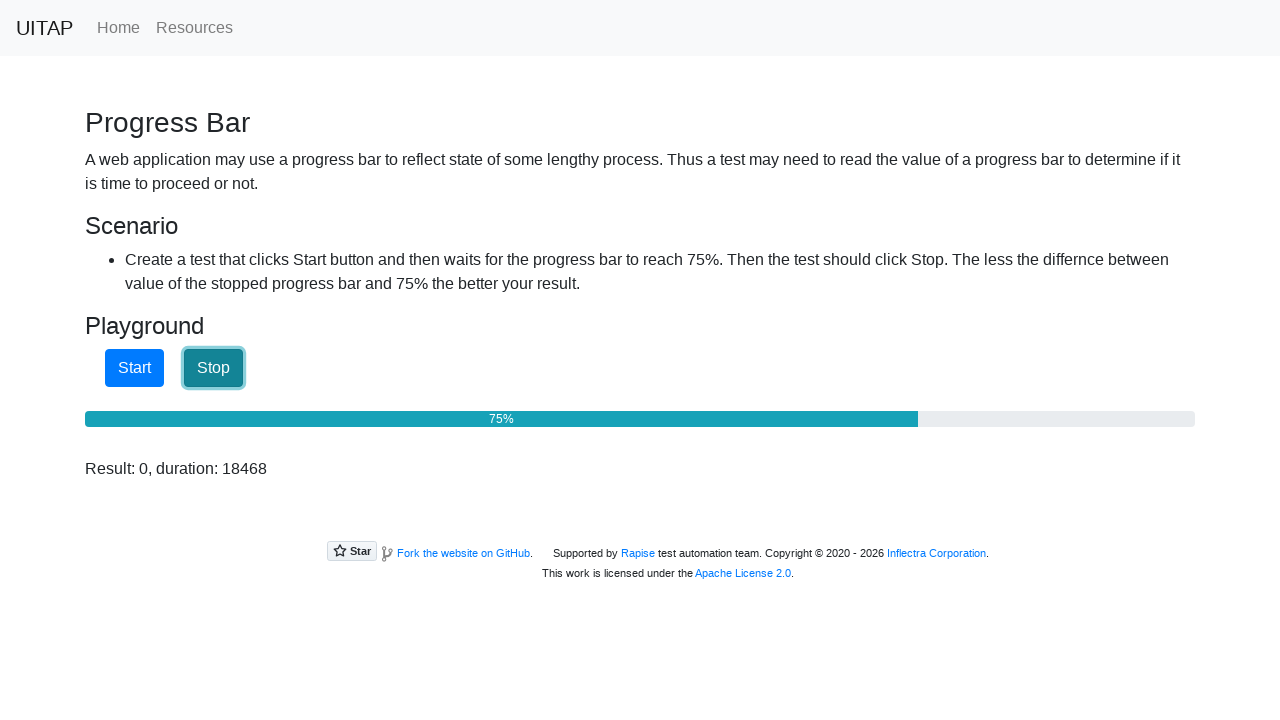